Tests context menu functionality by right-clicking on the designated area

Starting URL: http://the-internet.herokuapp.com/

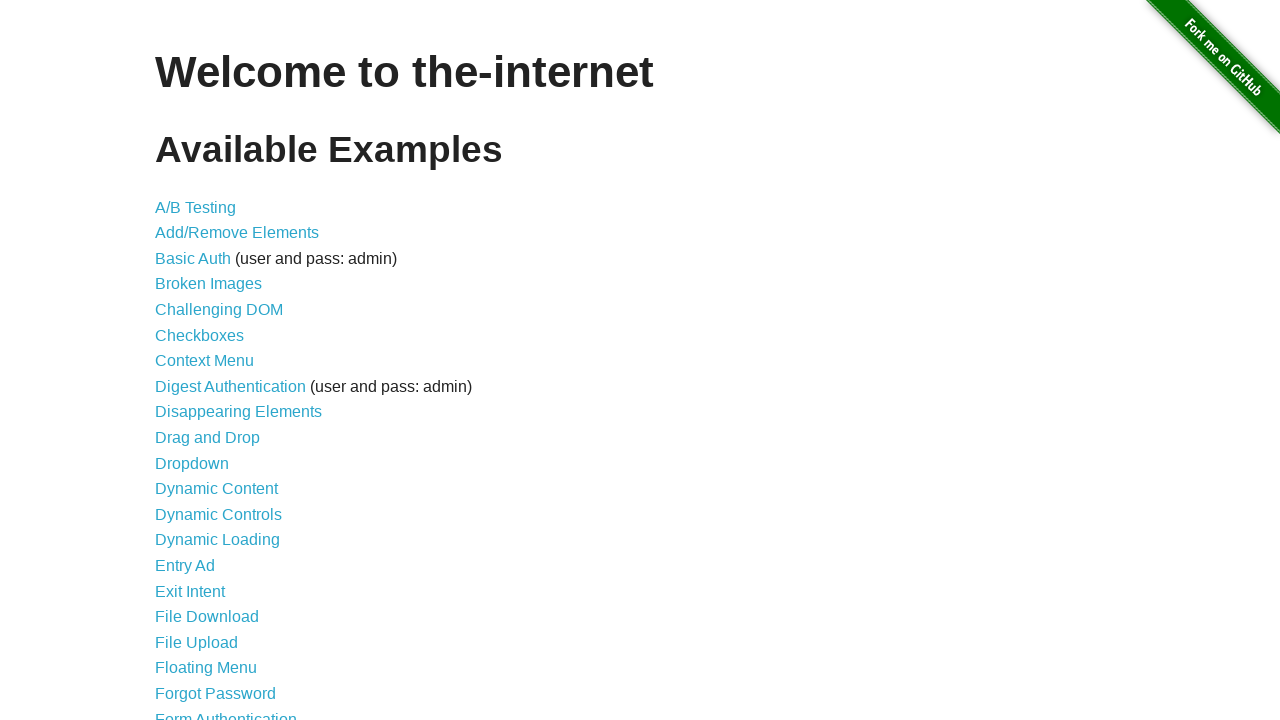

Clicked on Context Menu link at (204, 361) on a[href='/context_menu']
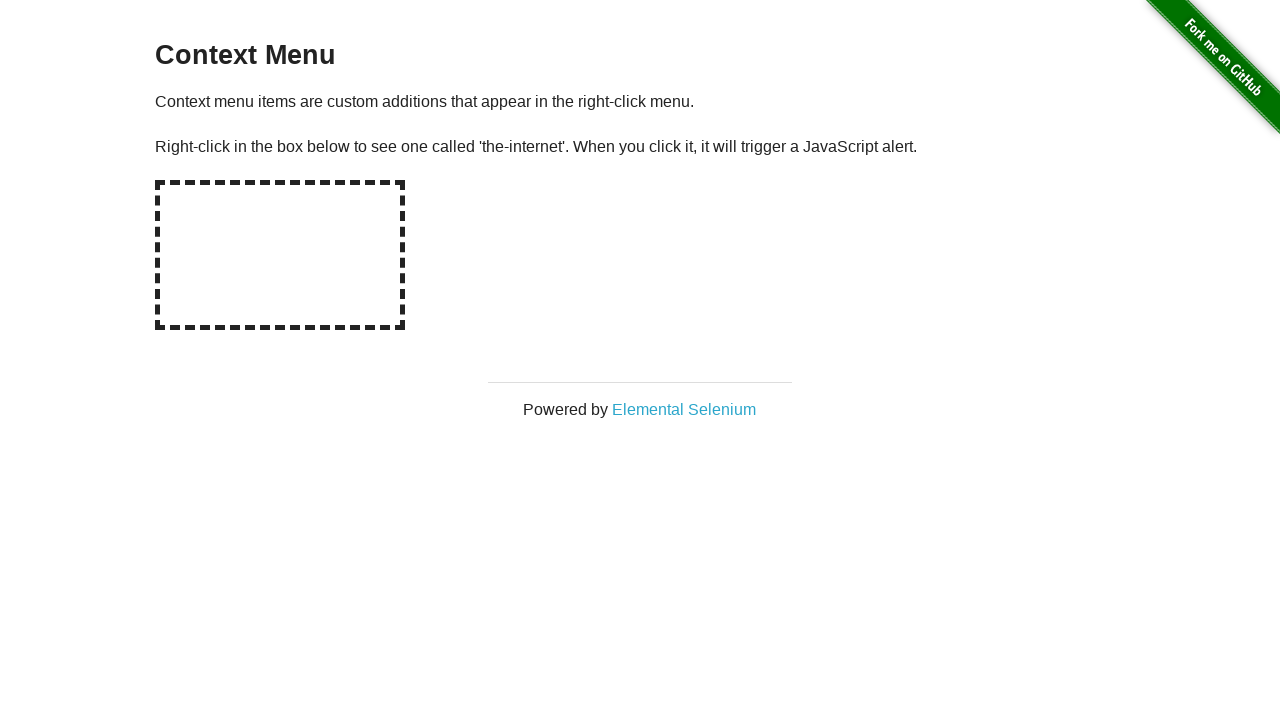

Verified the hot spot area is displayed
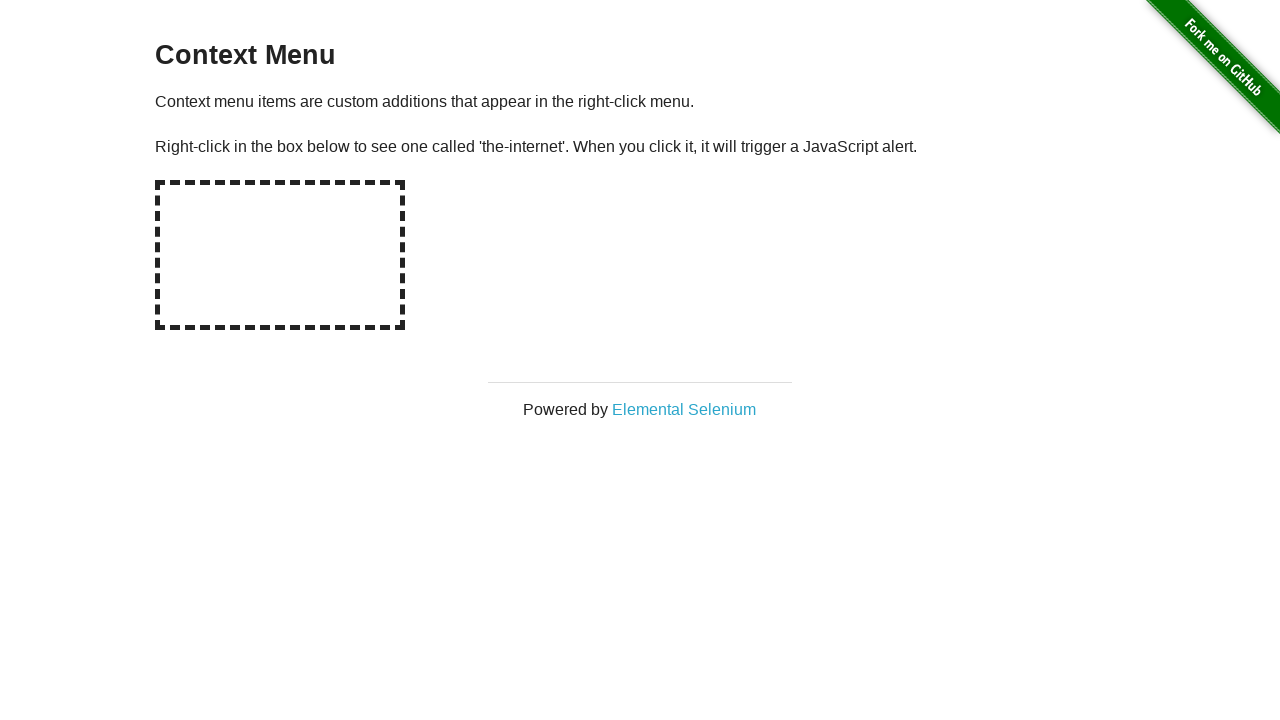

Right-clicked on the hot spot to trigger context menu at (280, 255) on #hot-spot
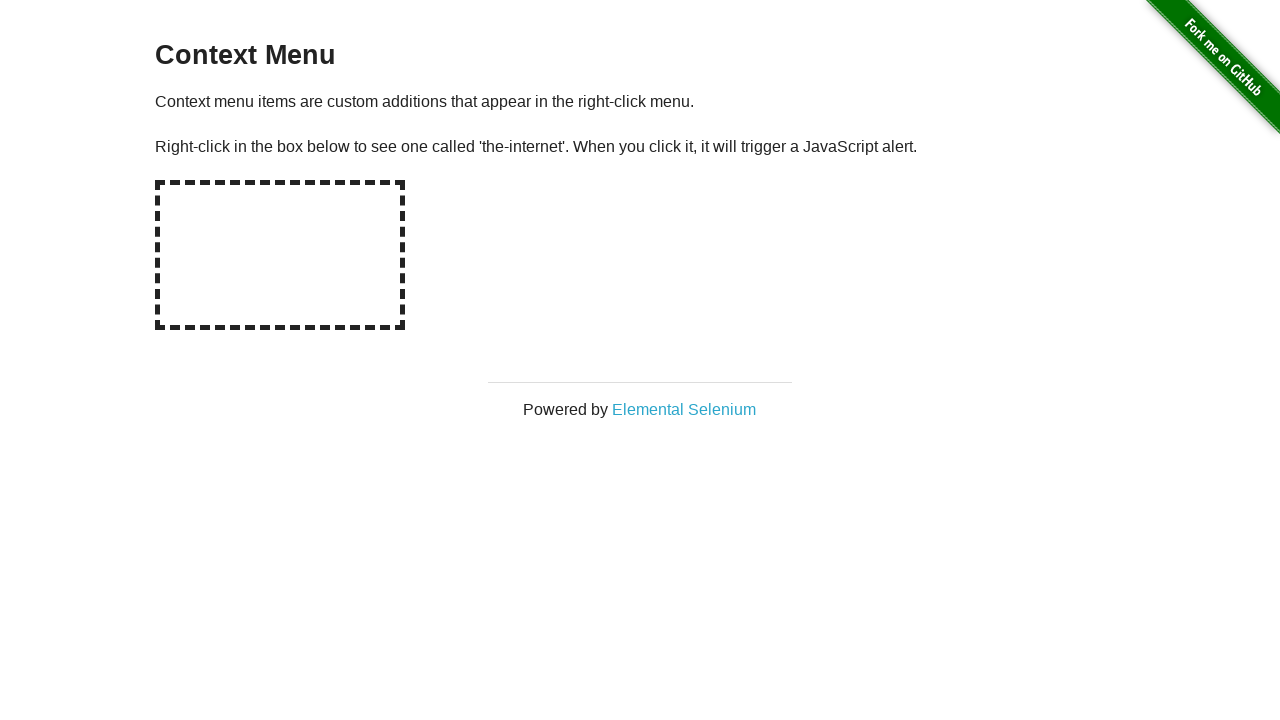

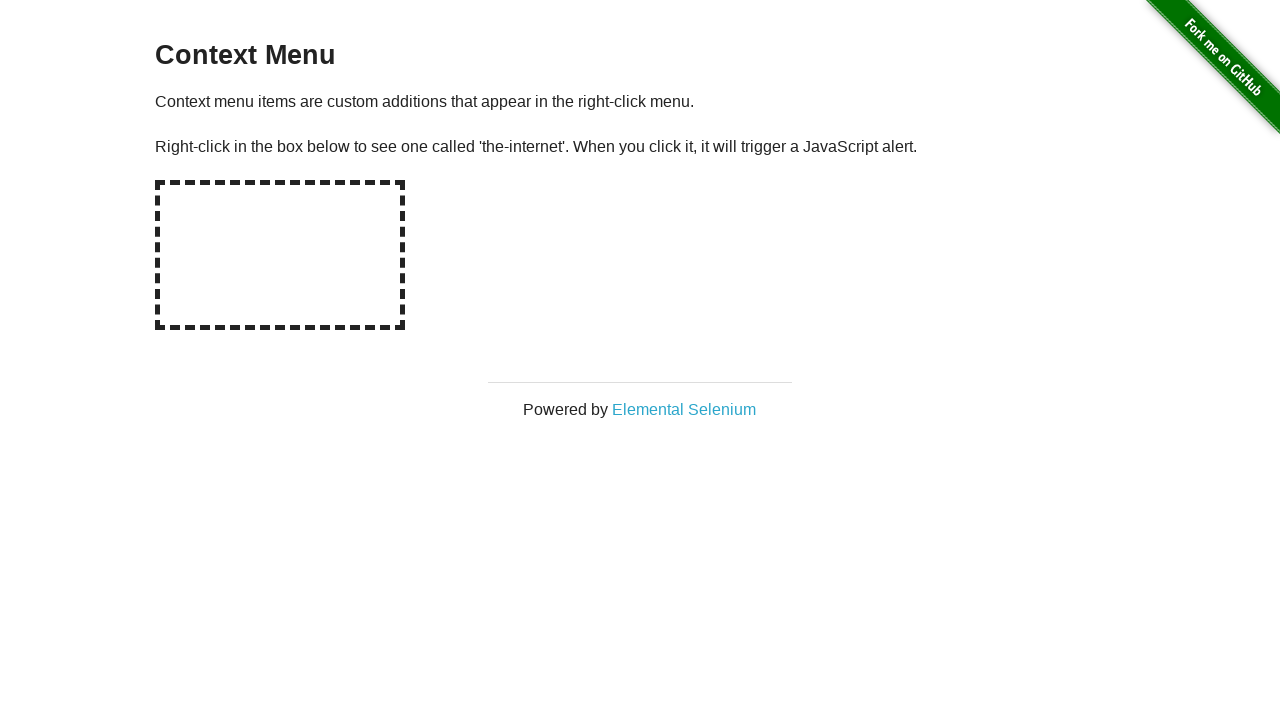